Tests that loading images page correctly loads four images (compass, calendar, award, landscape) by verifying their src attributes contain the expected image names.

Starting URL: https://bonigarcia.dev/selenium-webdriver-java/loading-images.html

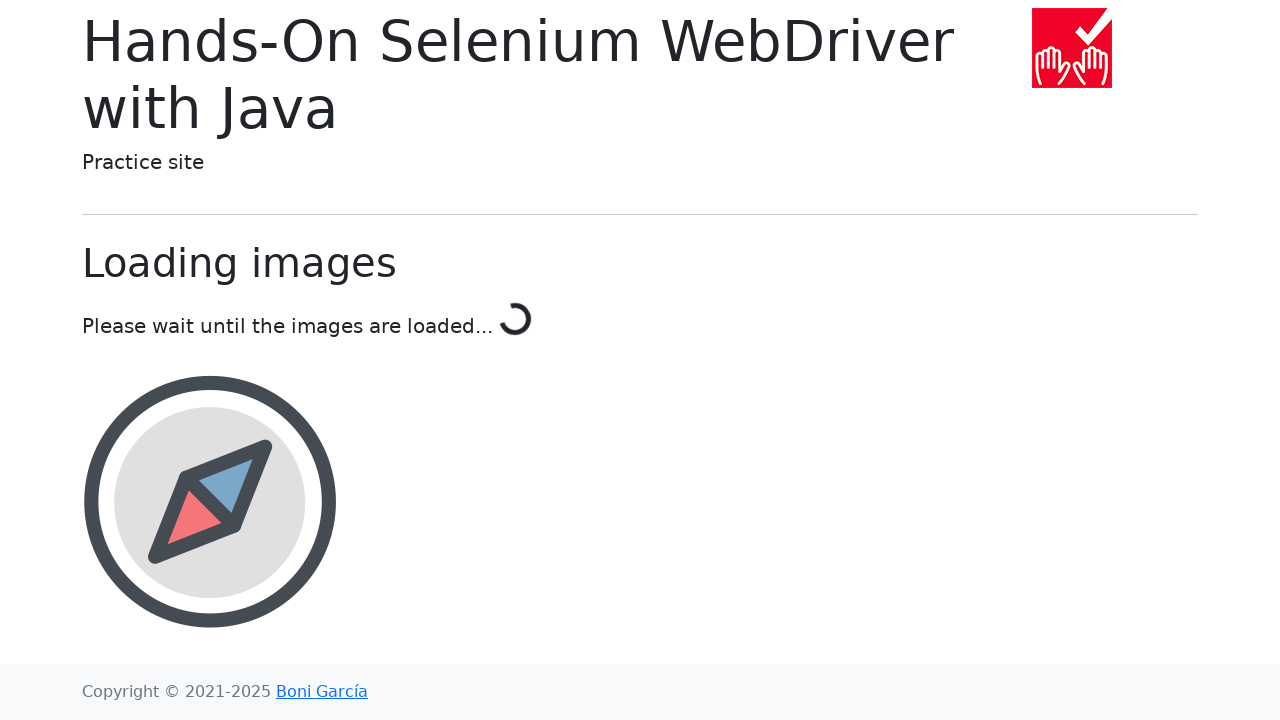

Navigated to loading images page
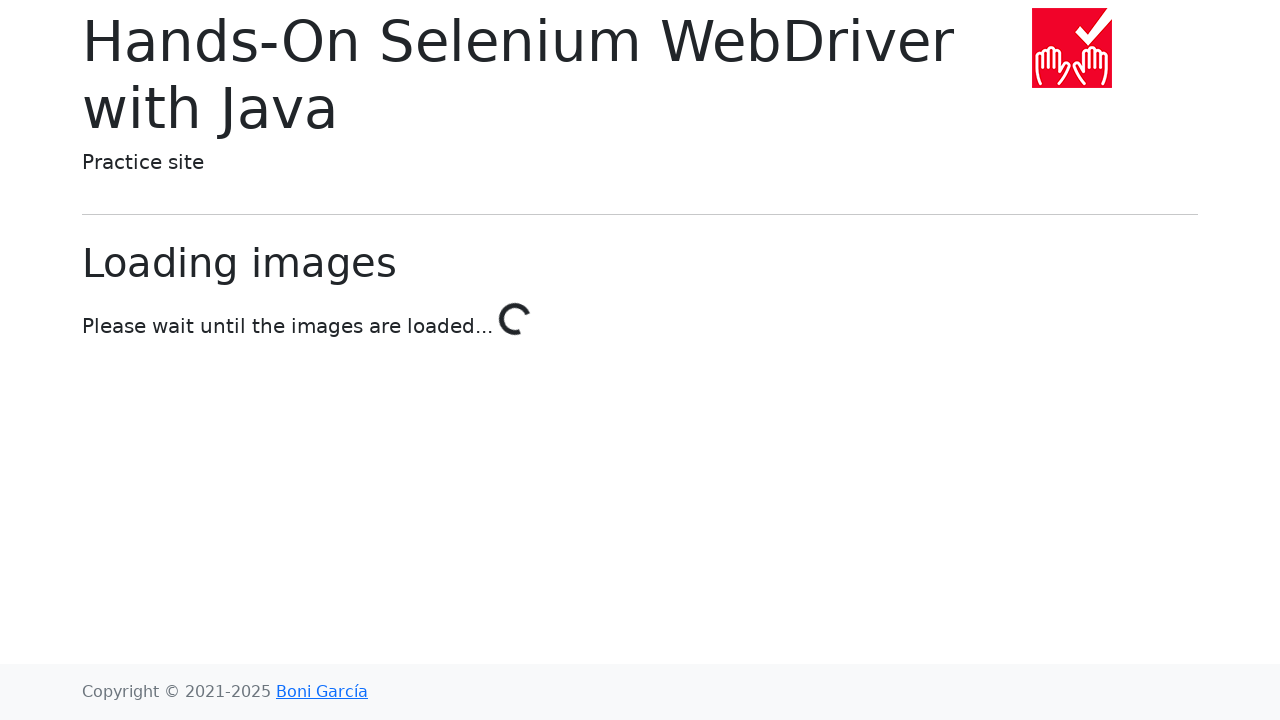

Compass image element loaded
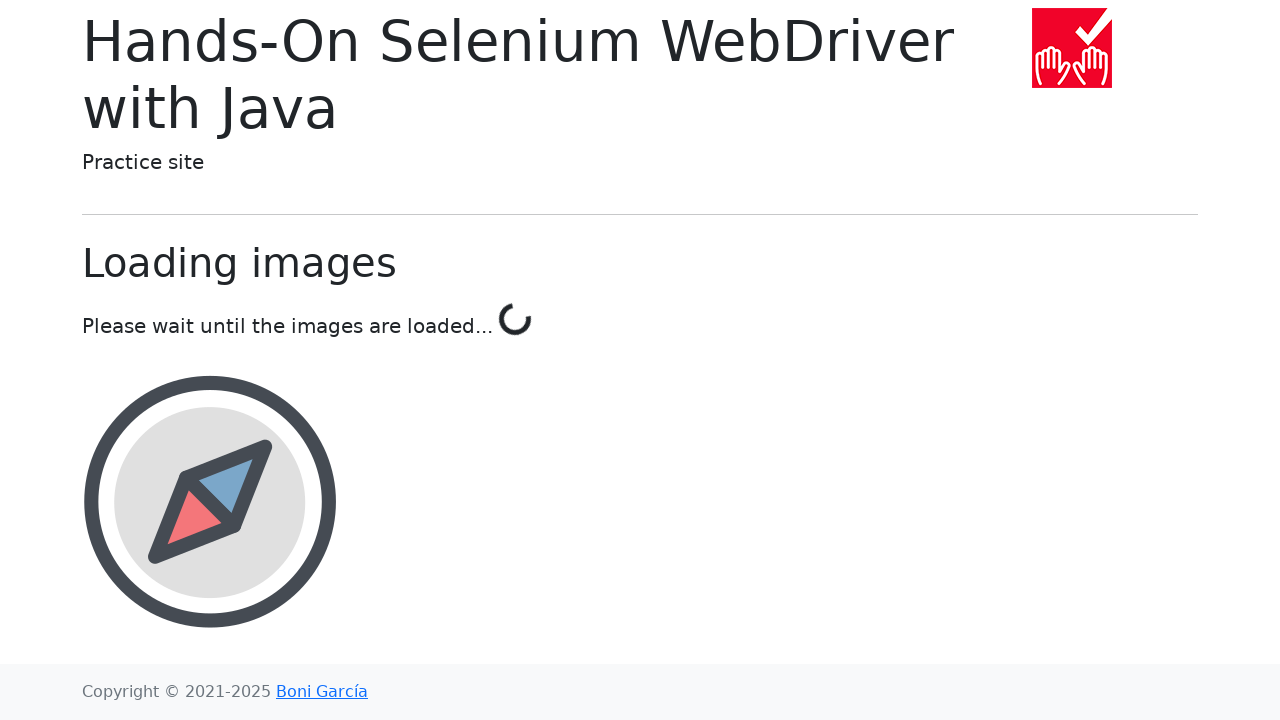

Calendar image element loaded
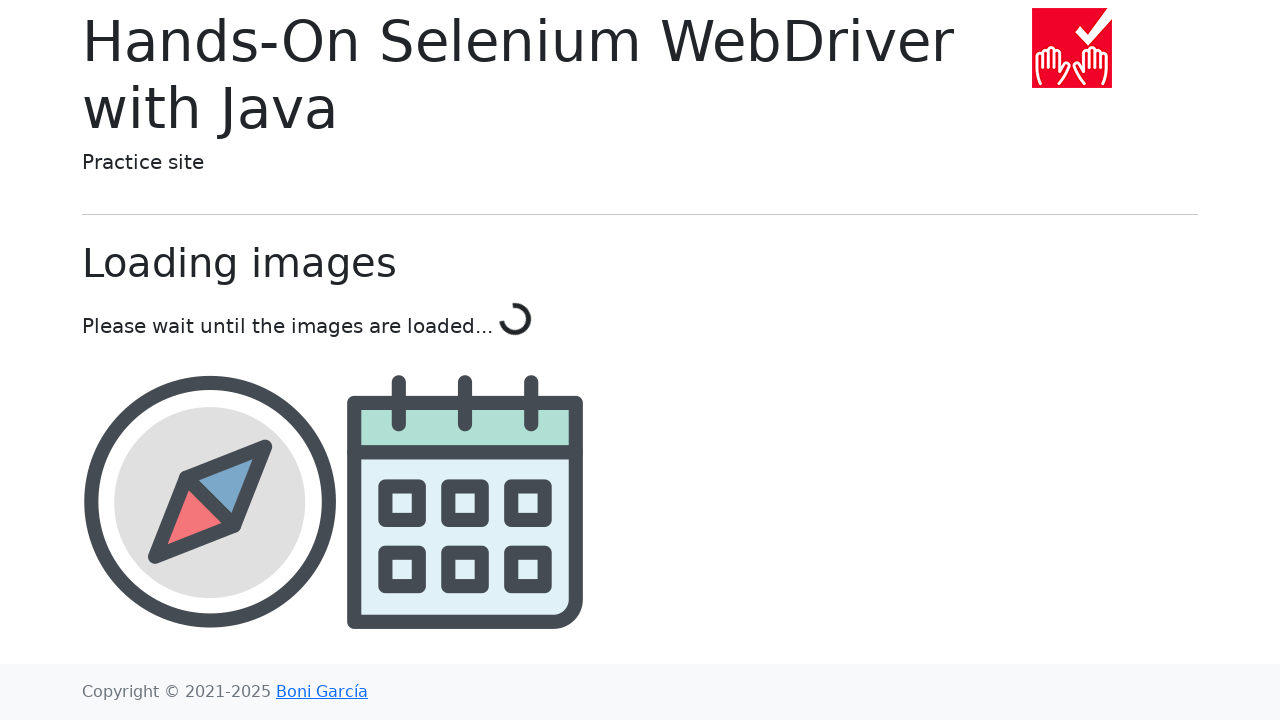

Award image element loaded
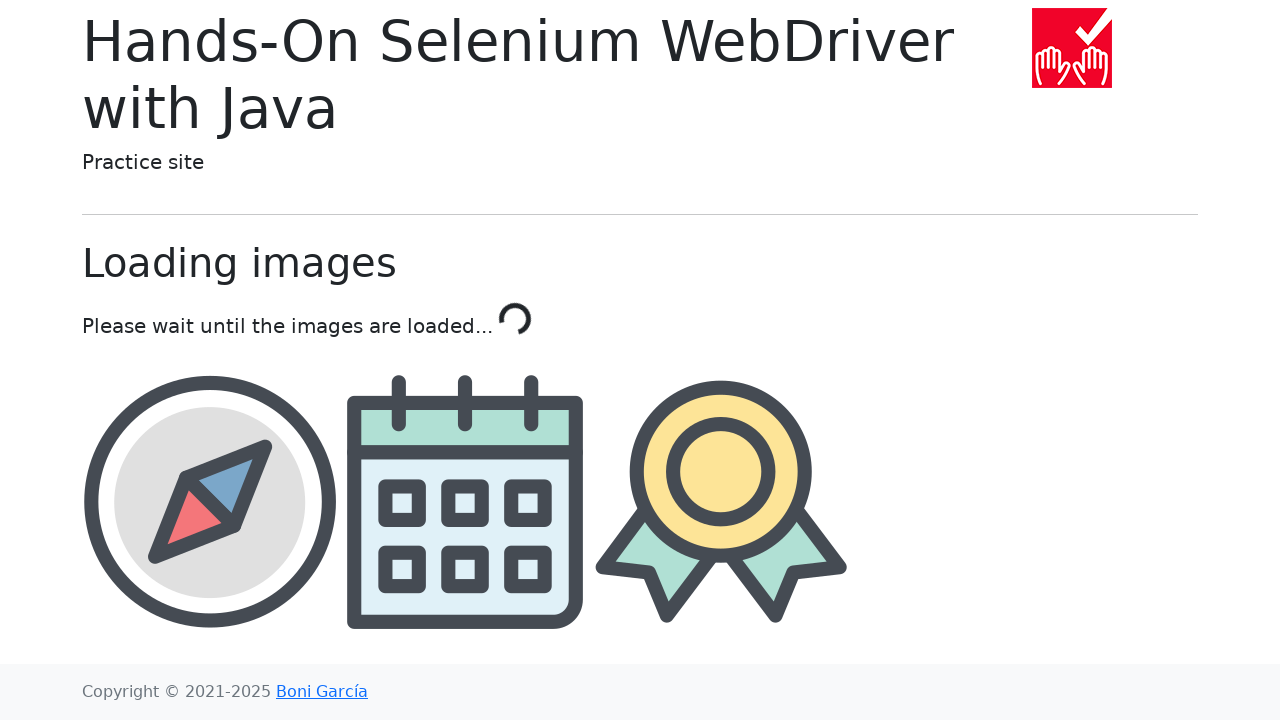

Landscape image element loaded
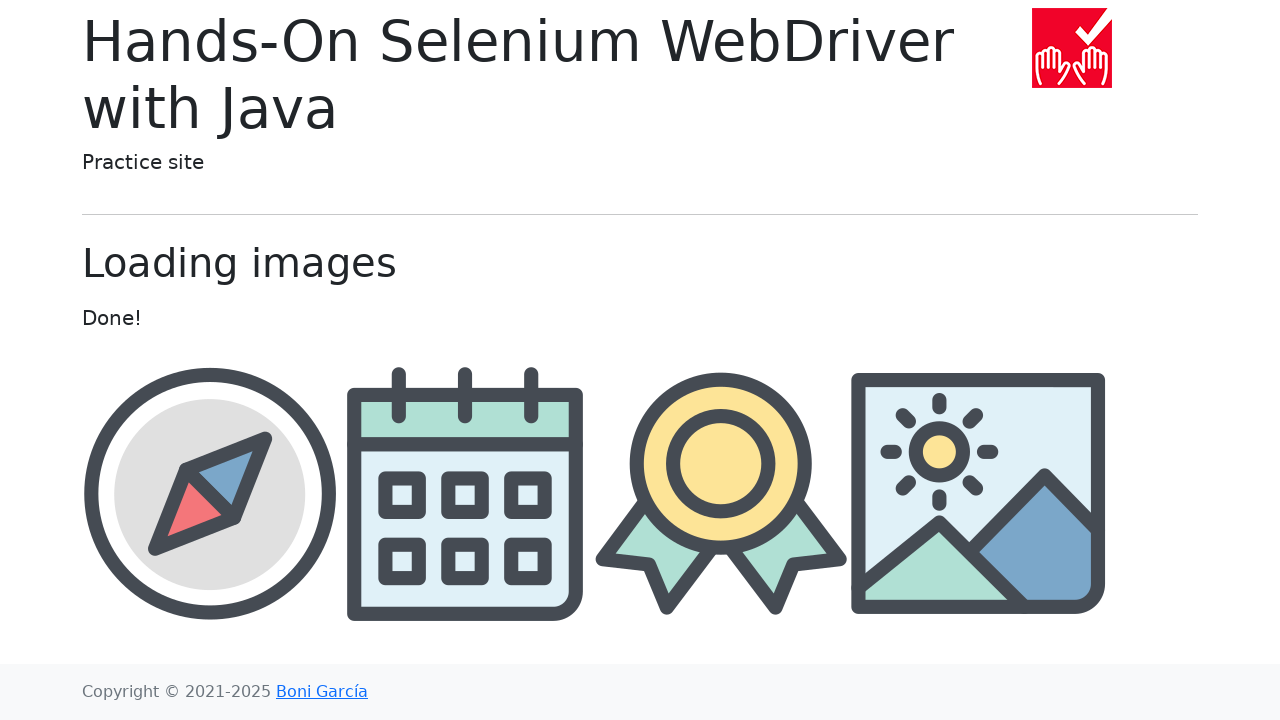

Verified compass image src contains 'compass'
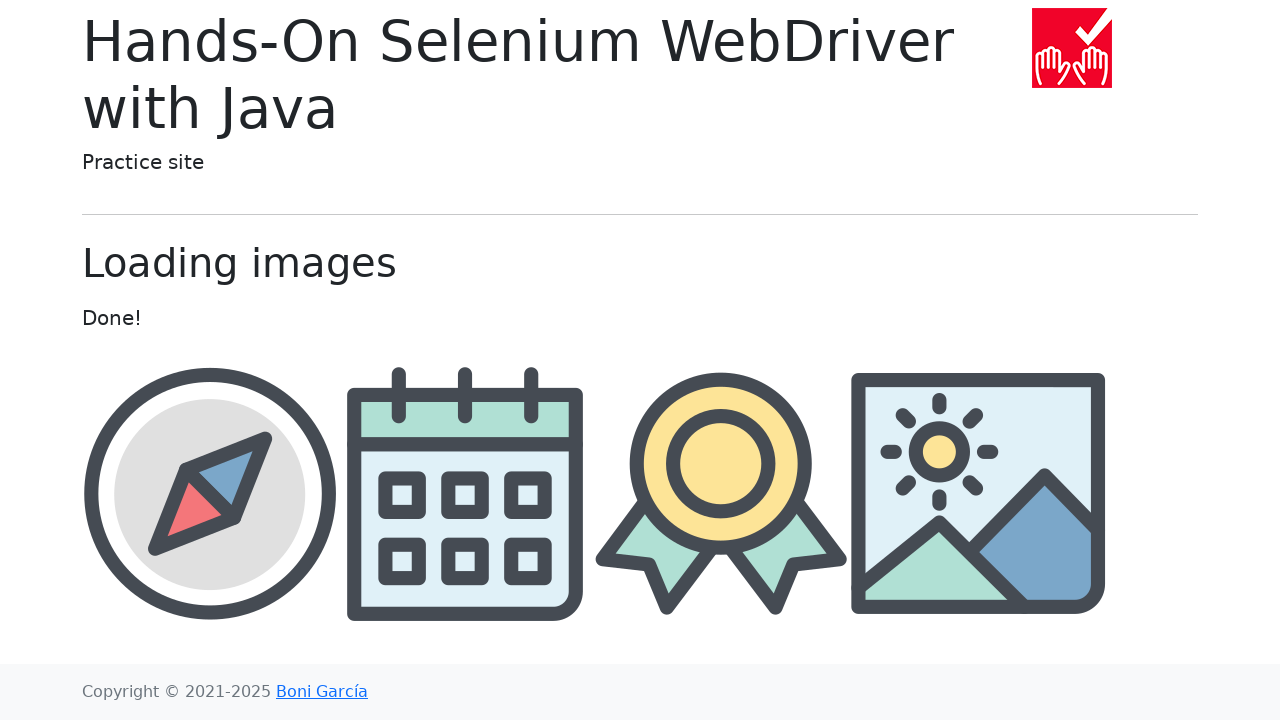

Verified calendar image src contains 'calendar'
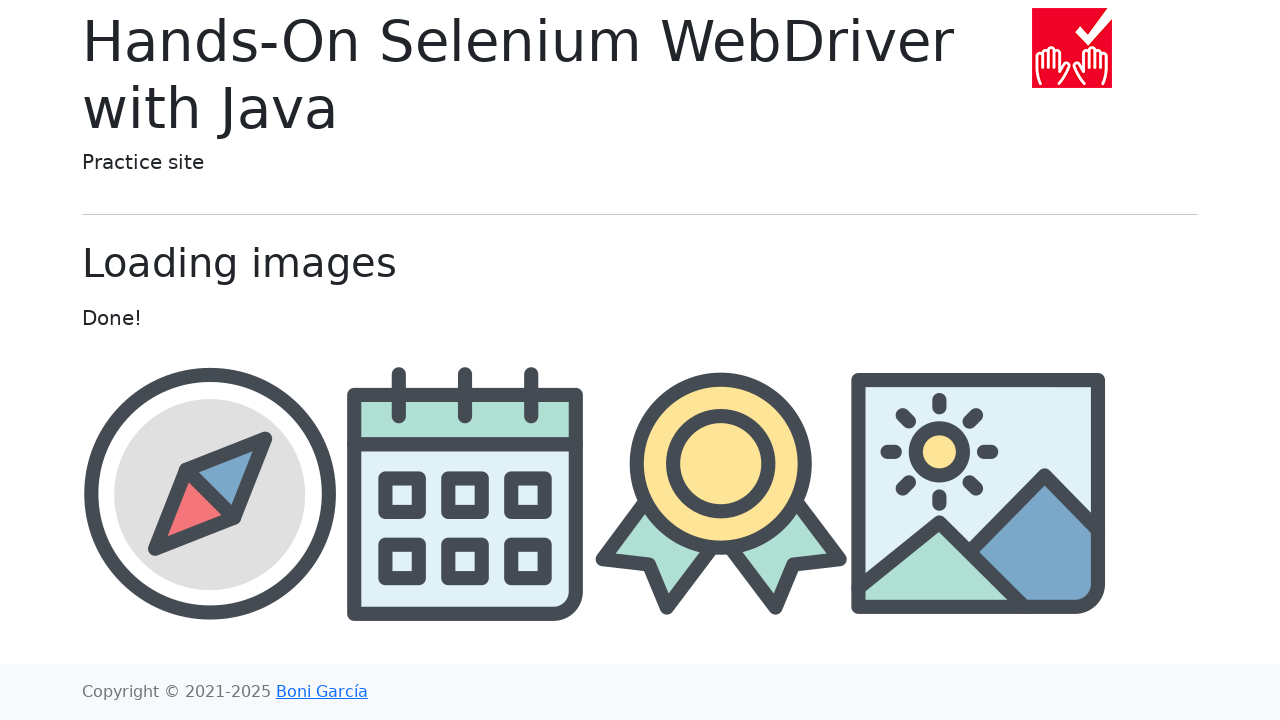

Verified award image src contains 'award'
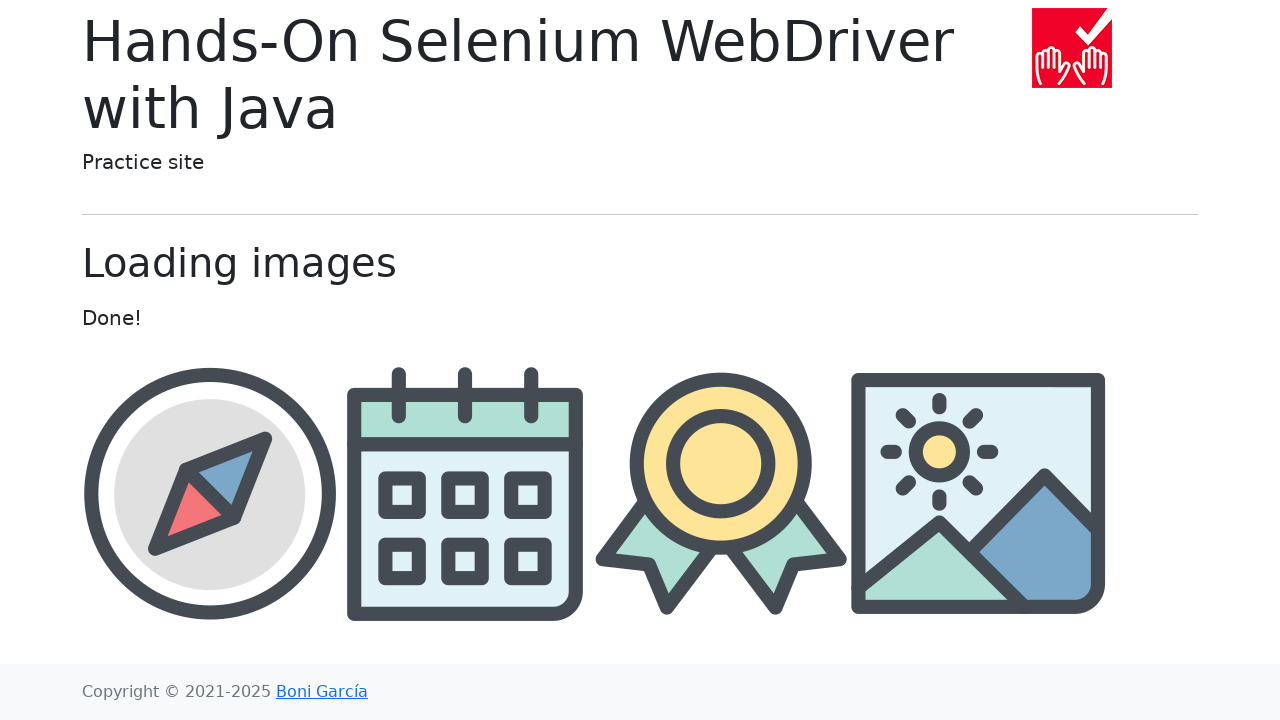

Verified landscape image src contains 'landscape'
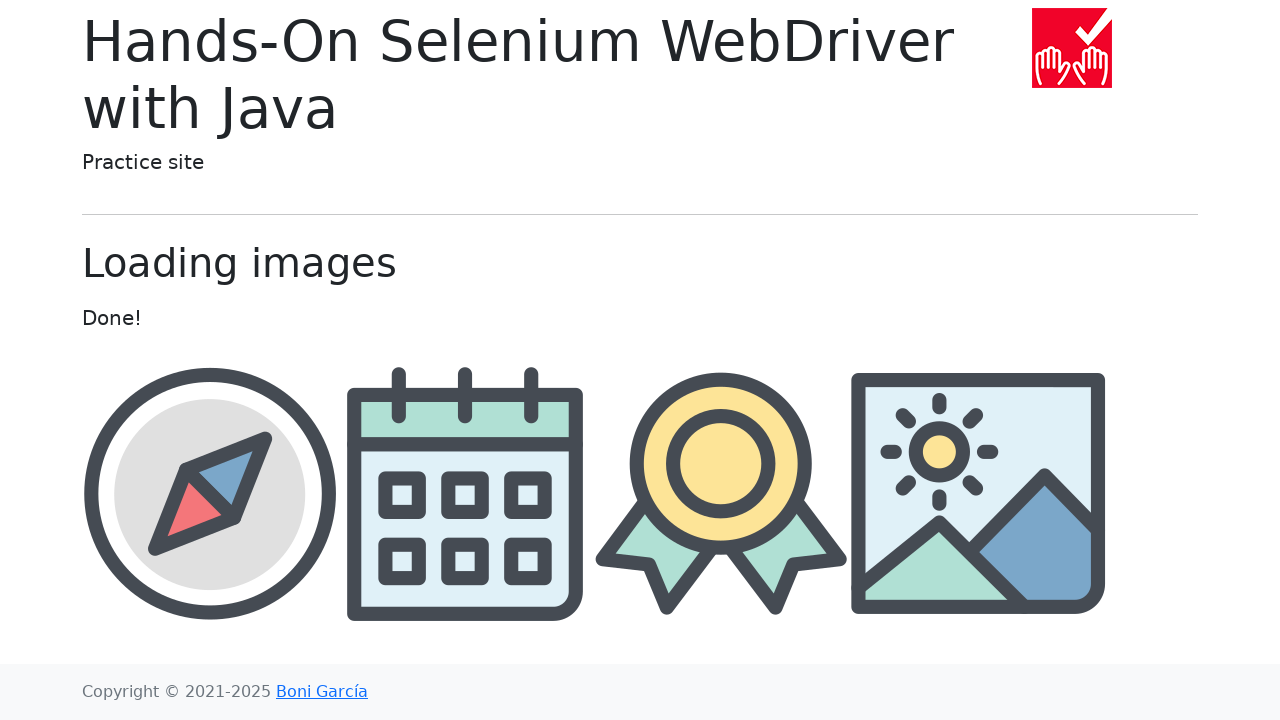

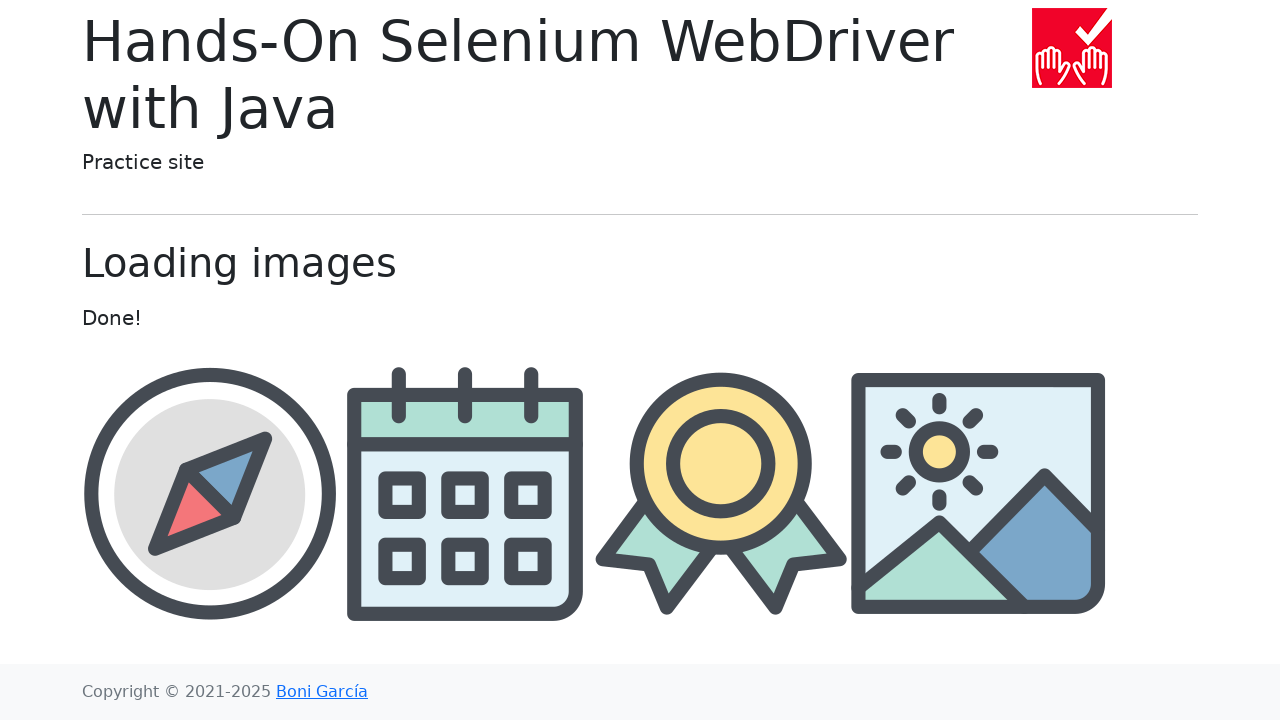